Tests handling of JavaScript alert dialogs by clicking a button that triggers an alert, accepting it, and verifying the confirmation message is displayed

Starting URL: https://testpages.eviltester.com/styled/alerts/alert-test.html

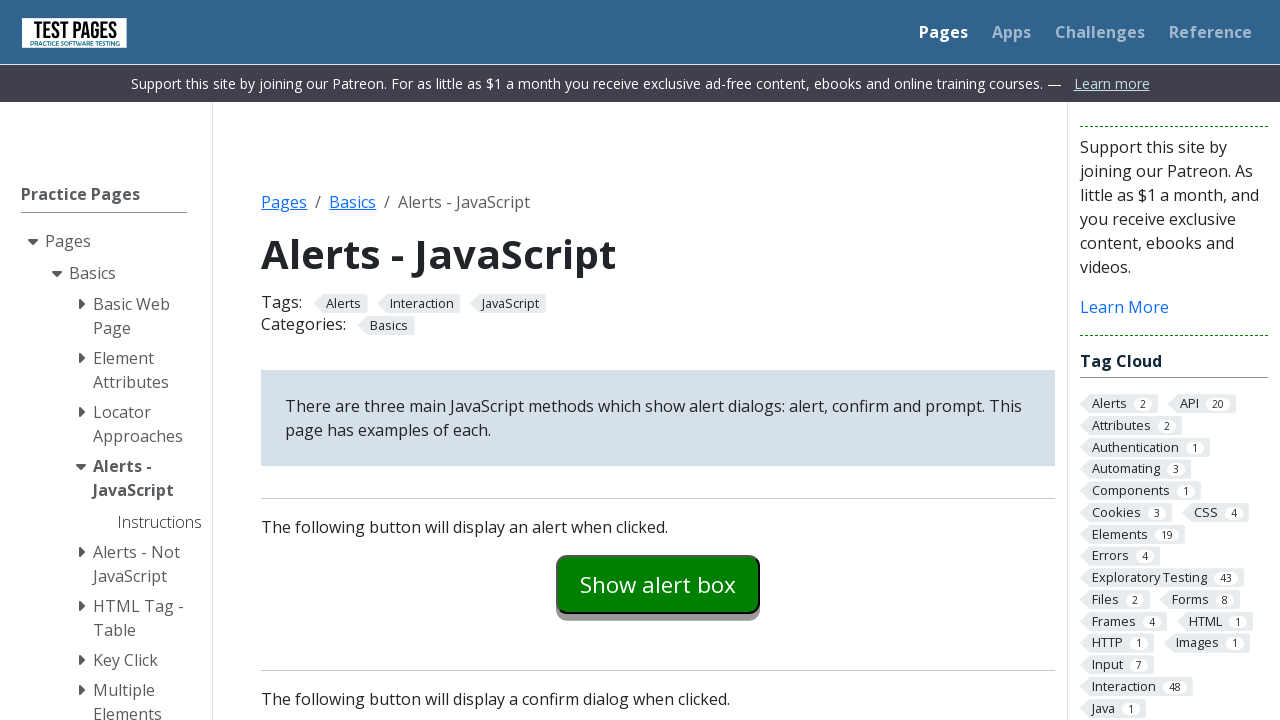

Set up dialog handler to accept alert dialogs
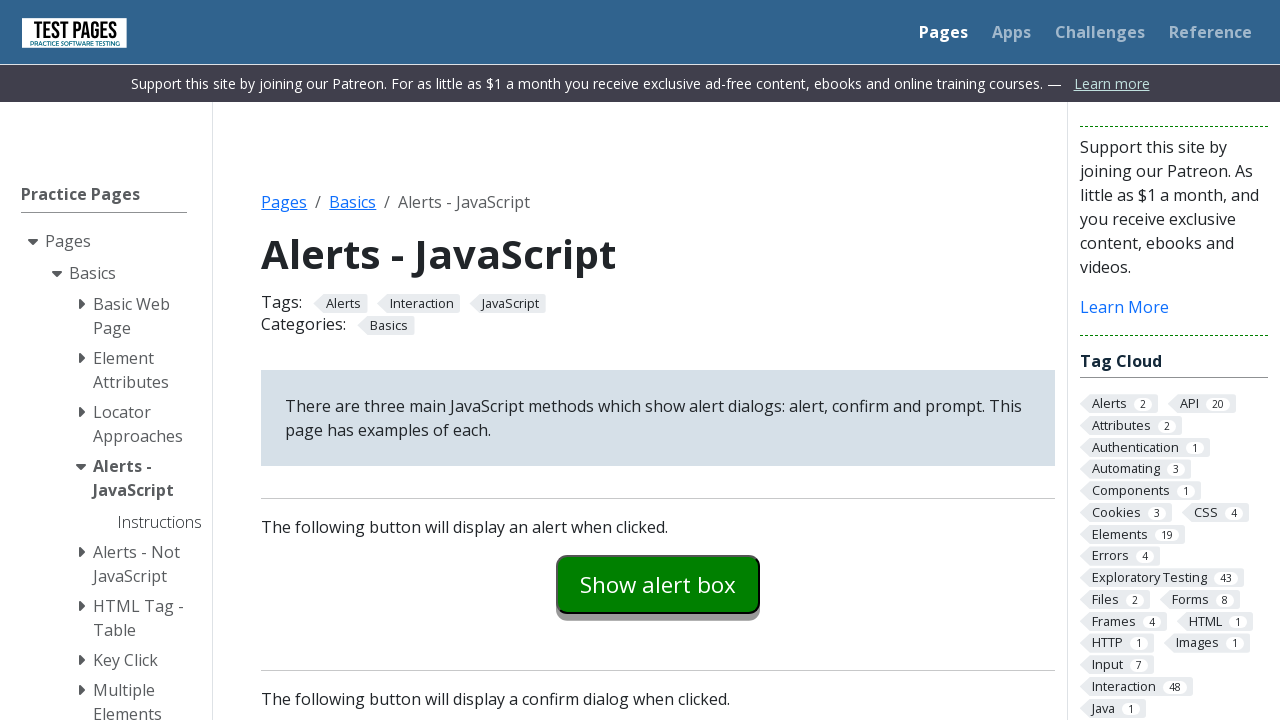

Clicked button to trigger alert dialog at (658, 584) on #alertexamples
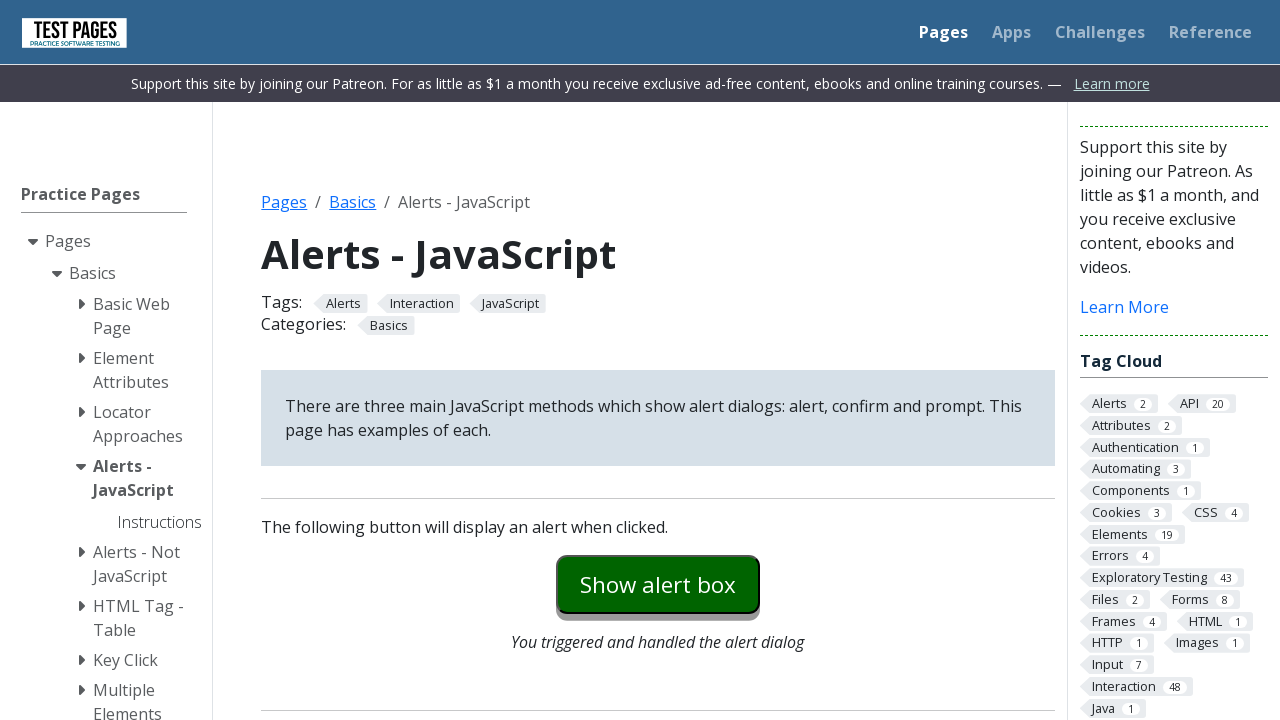

Verified confirmation message 'You triggered and handled the alert dialog' is displayed
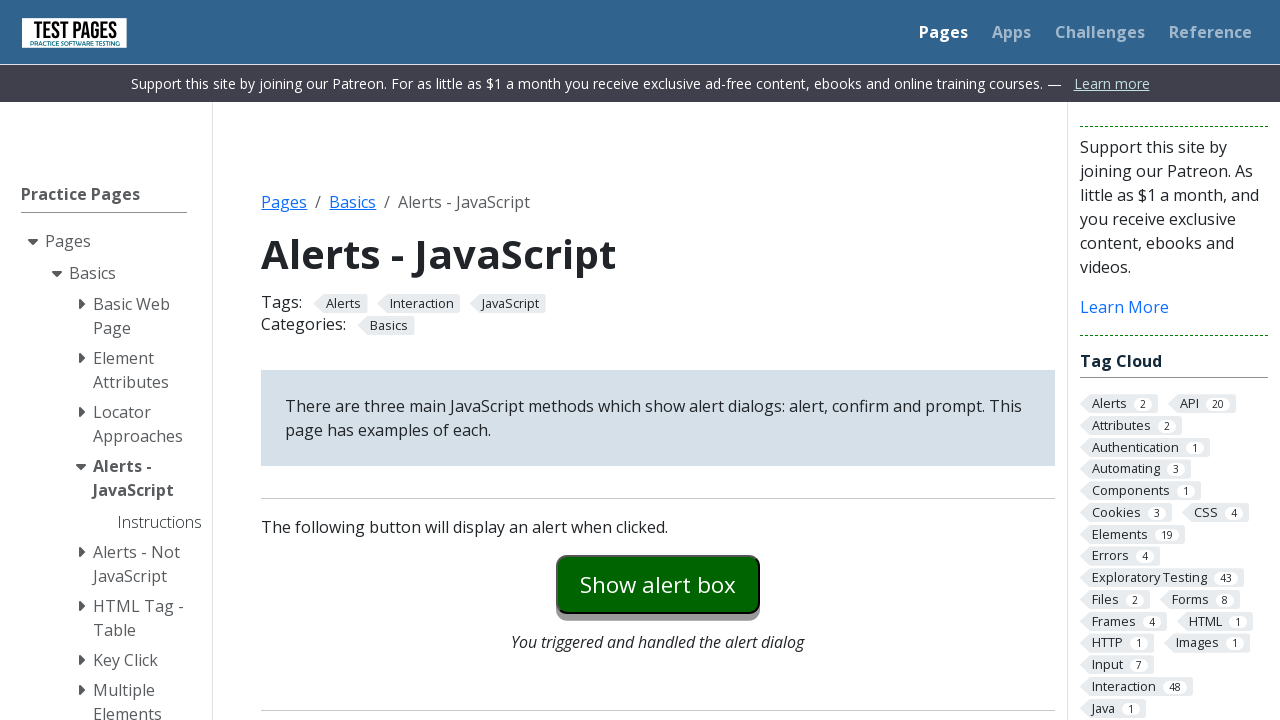

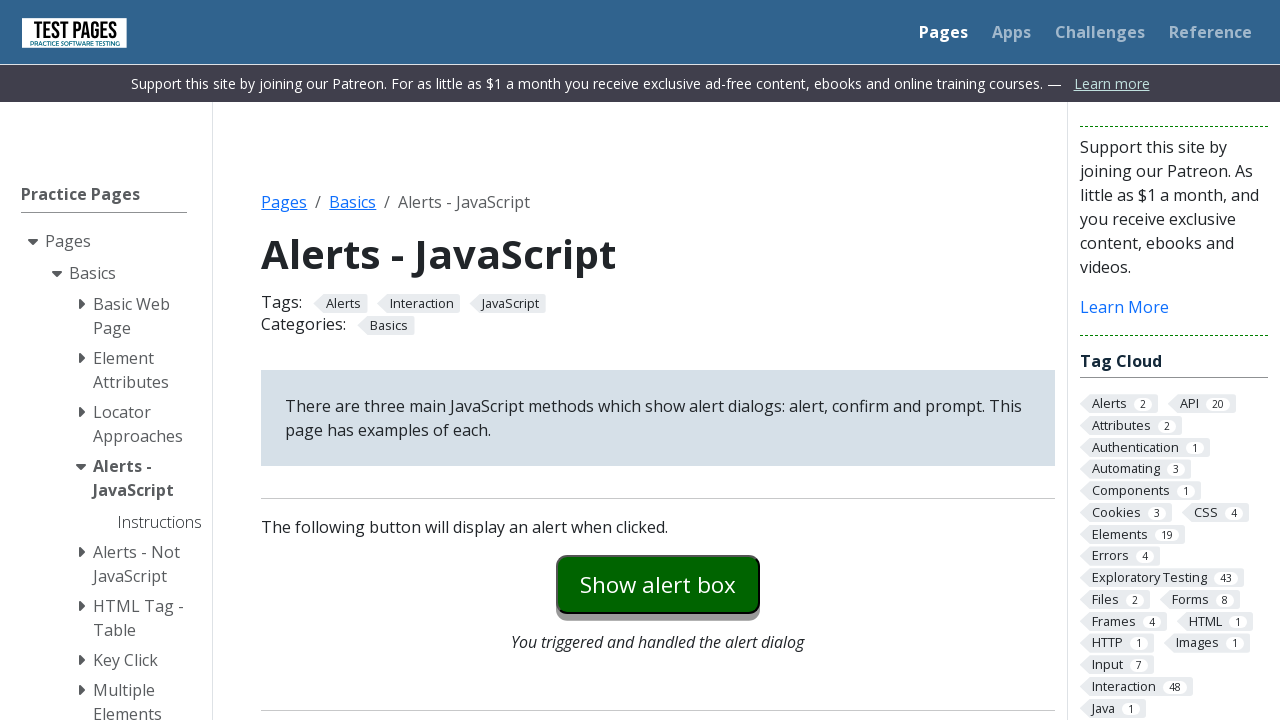